Tests finding an element by its ID attribute and verifies the element text can be retrieved

Starting URL: https://kristinek.github.io/site/examples/locators

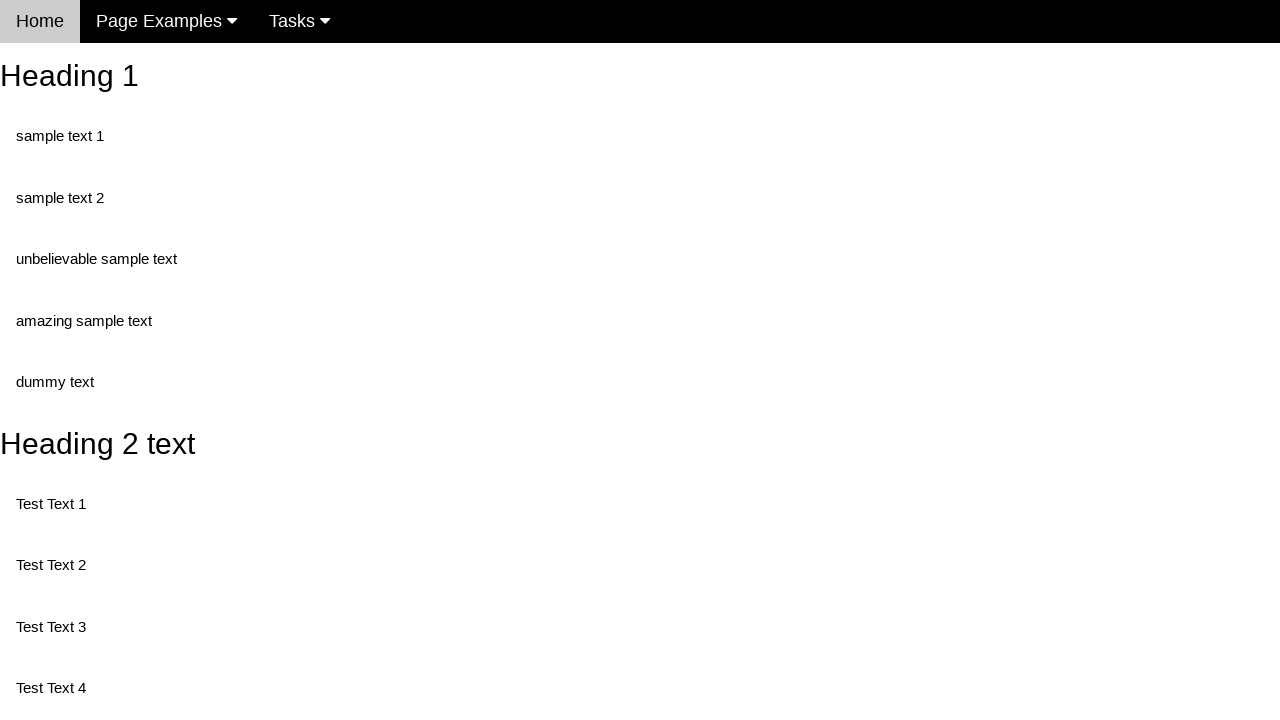

Navigated to locators example page
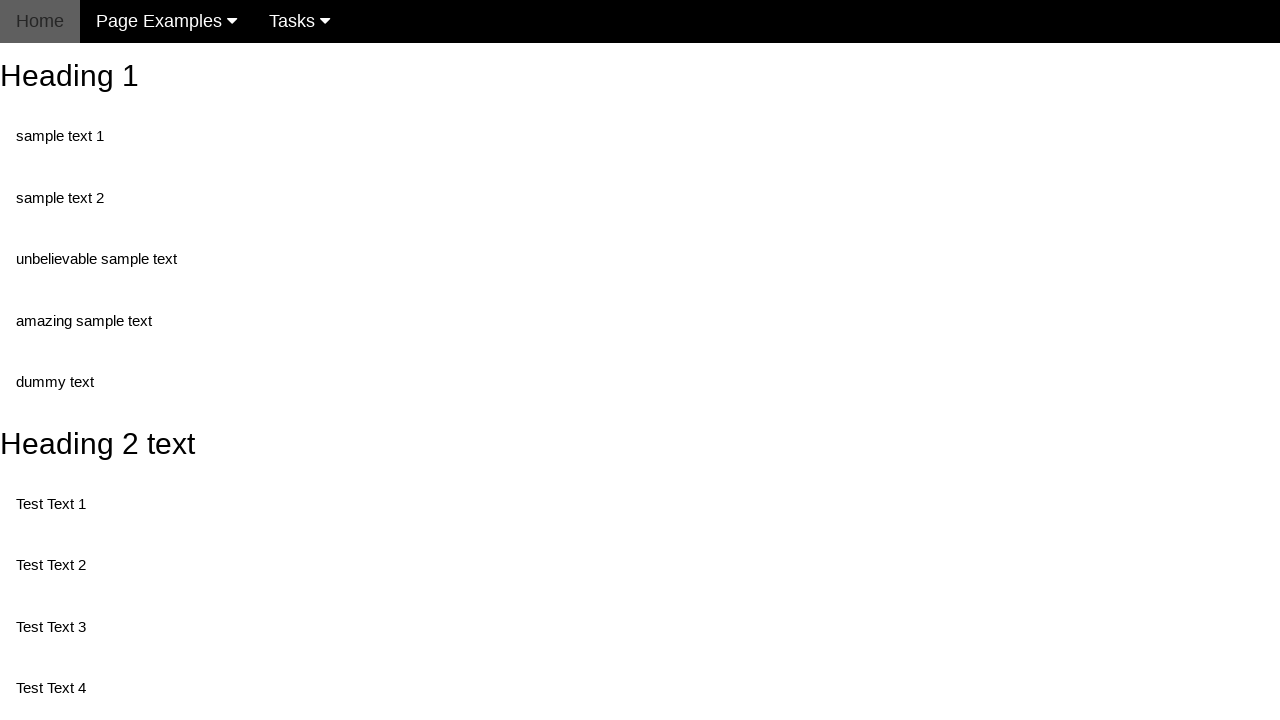

Located element with ID 'heading_1'
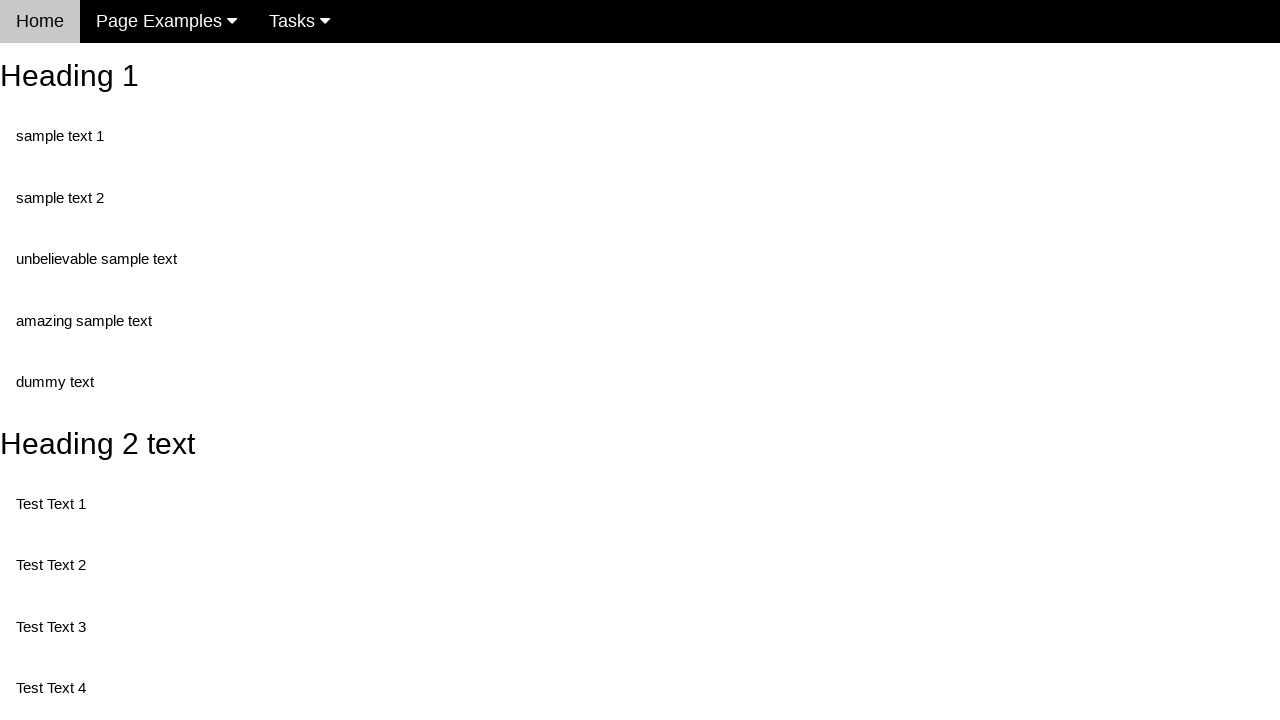

Element with ID 'heading_1' became visible and ready
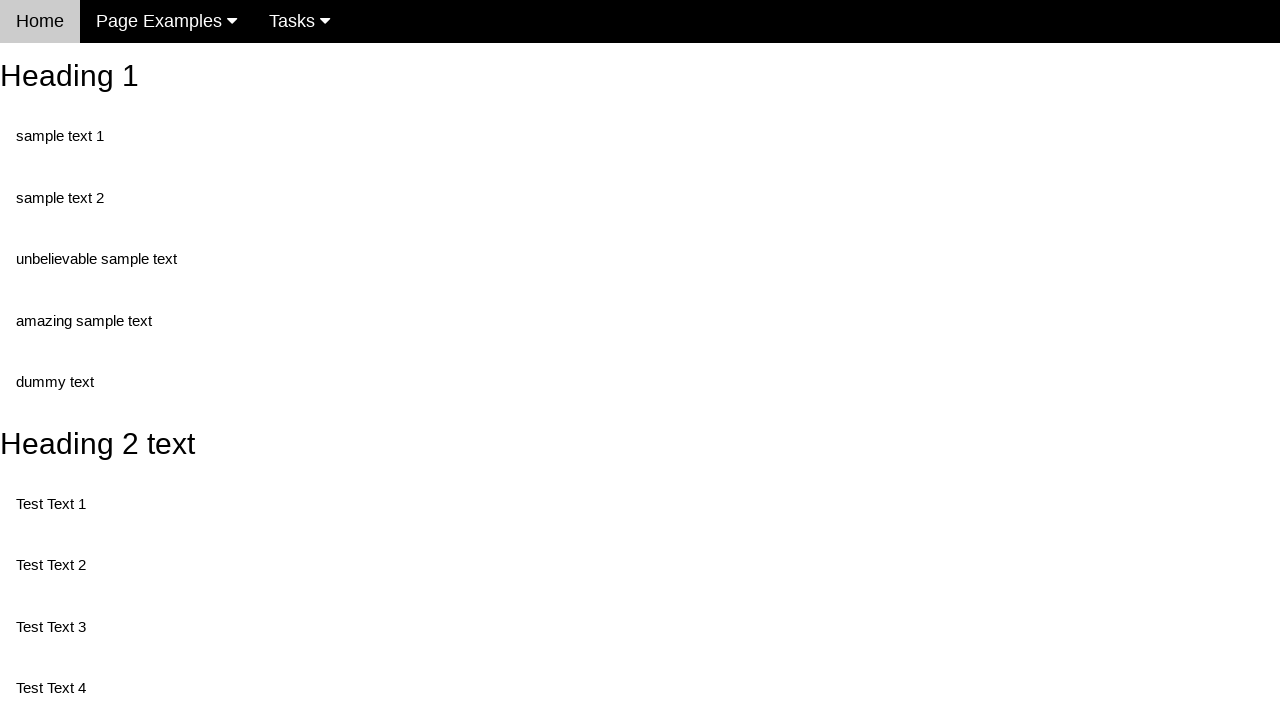

Retrieved and printed text content of heading element
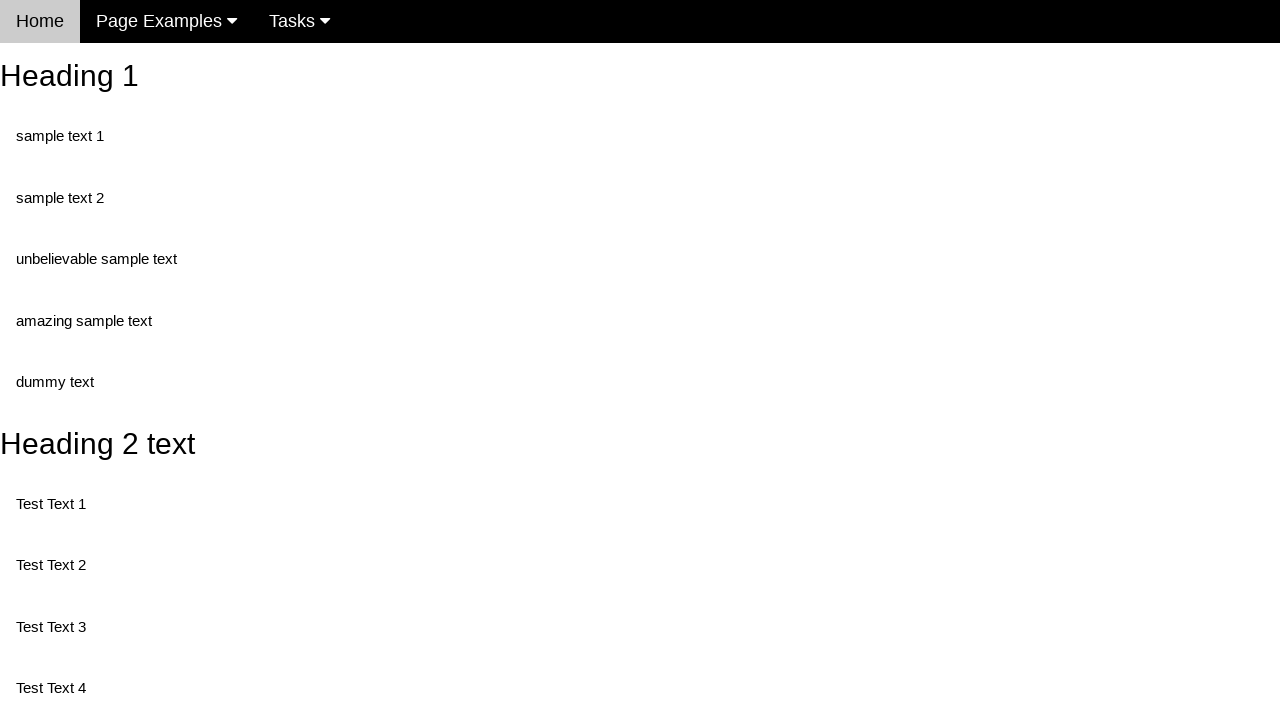

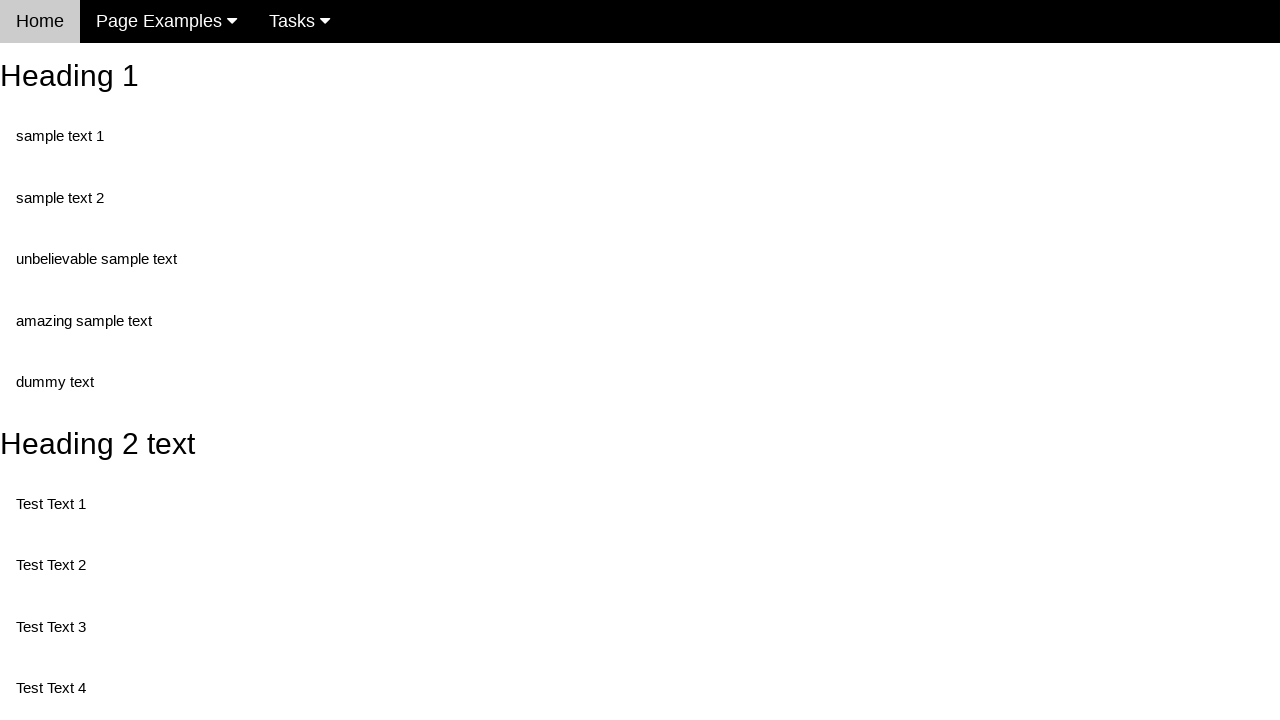